Tests a math quiz page by reading two numbers, calculating their sum, selecting the result from a dropdown, and clicking submit

Starting URL: http://suninjuly.github.io/selects2.html

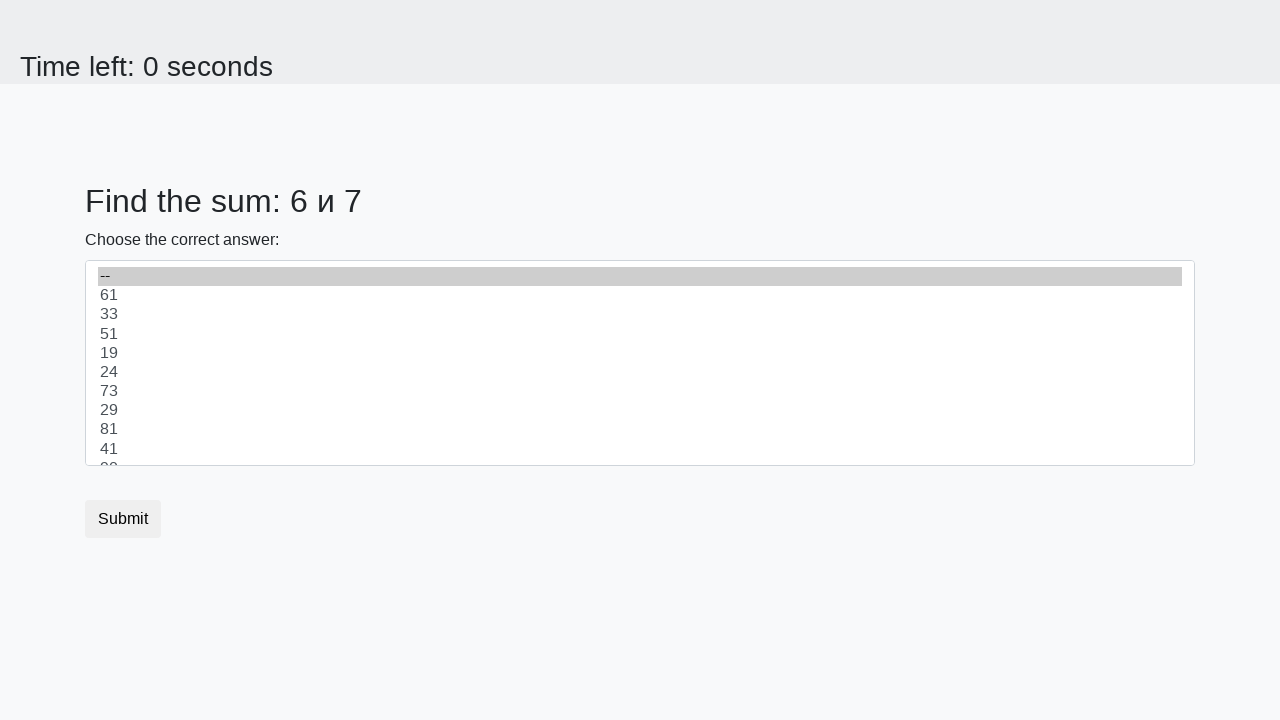

Read first number from #num1
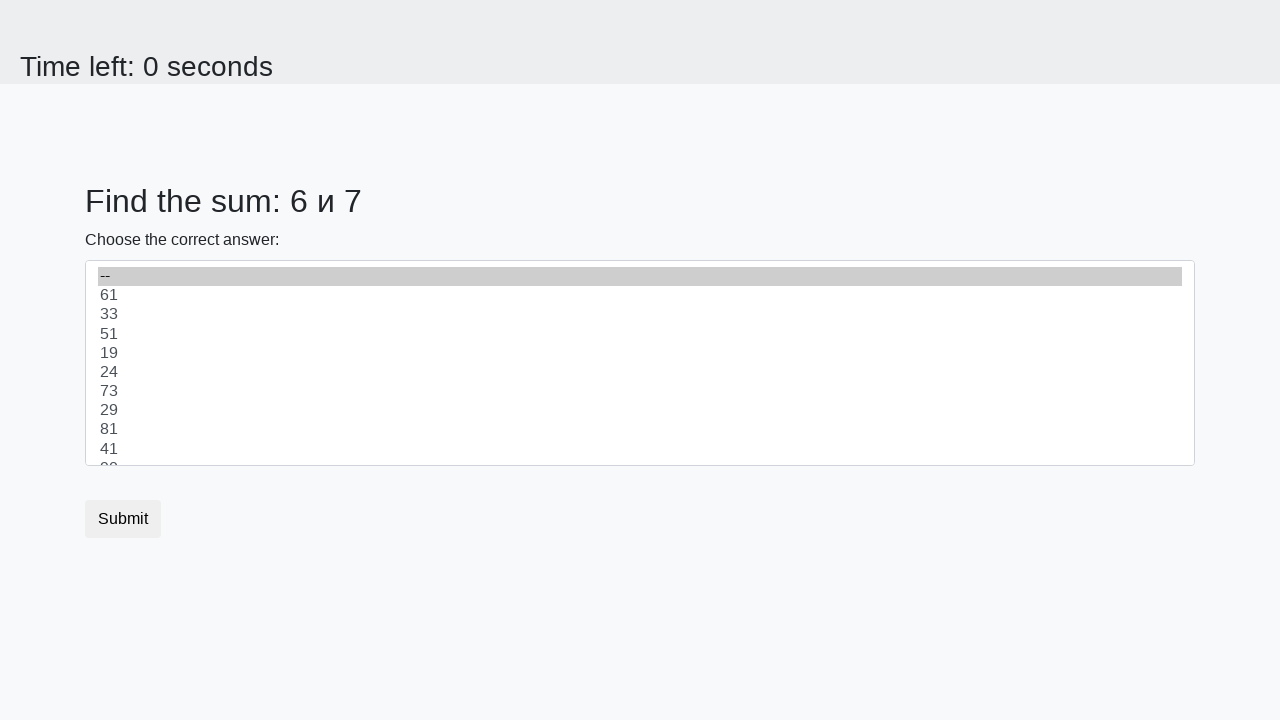

Read second number from #num2
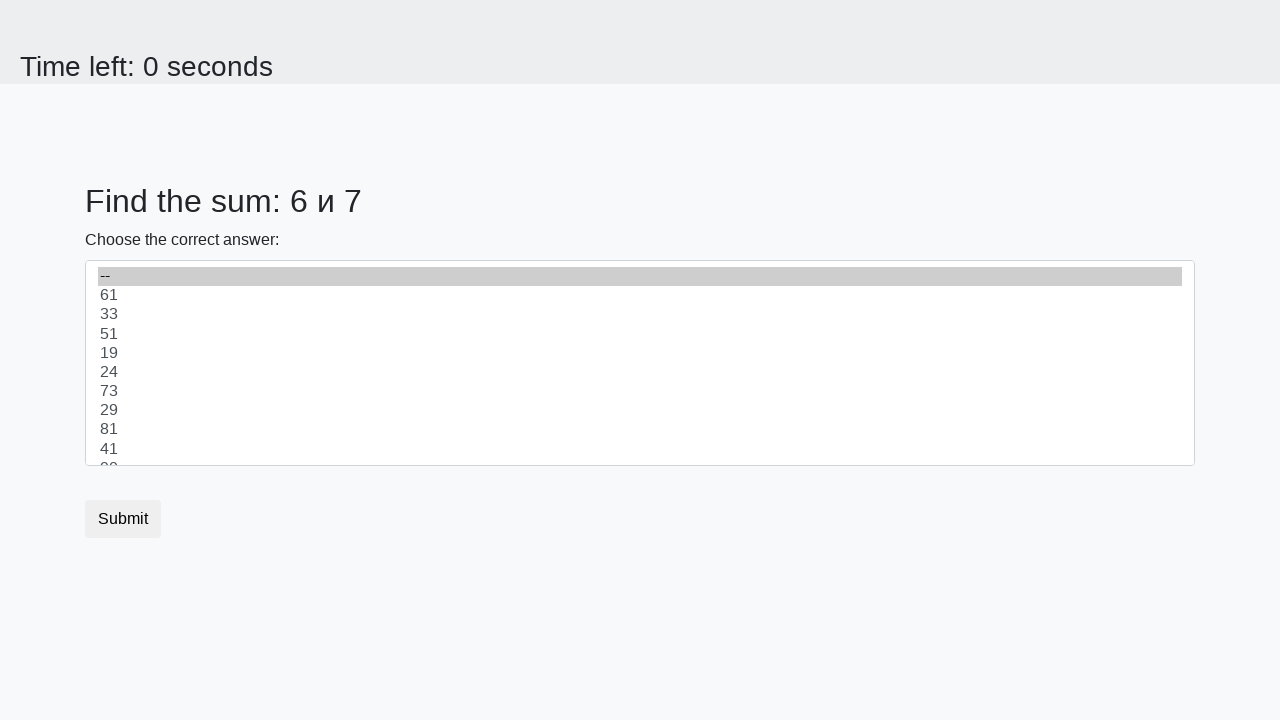

Calculated sum: 6 + 7 = 13
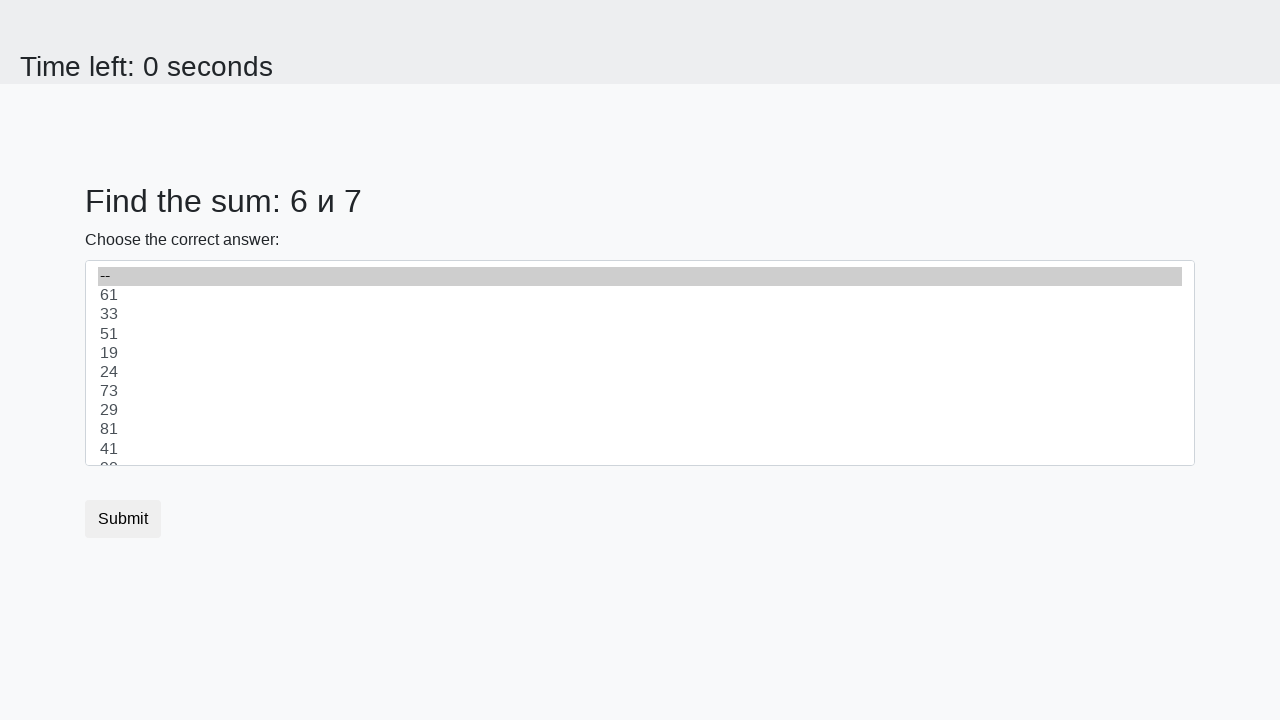

Selected 13 from dropdown on #dropdown
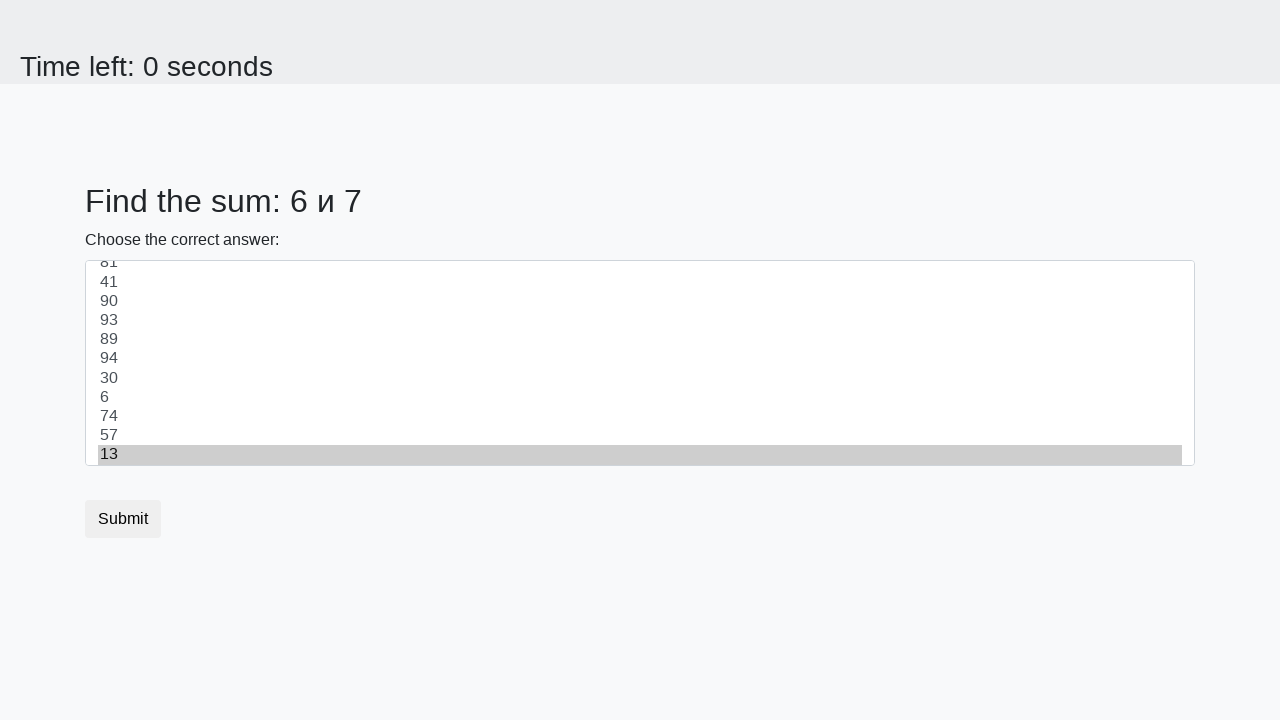

Clicked submit button at (123, 519) on button.btn
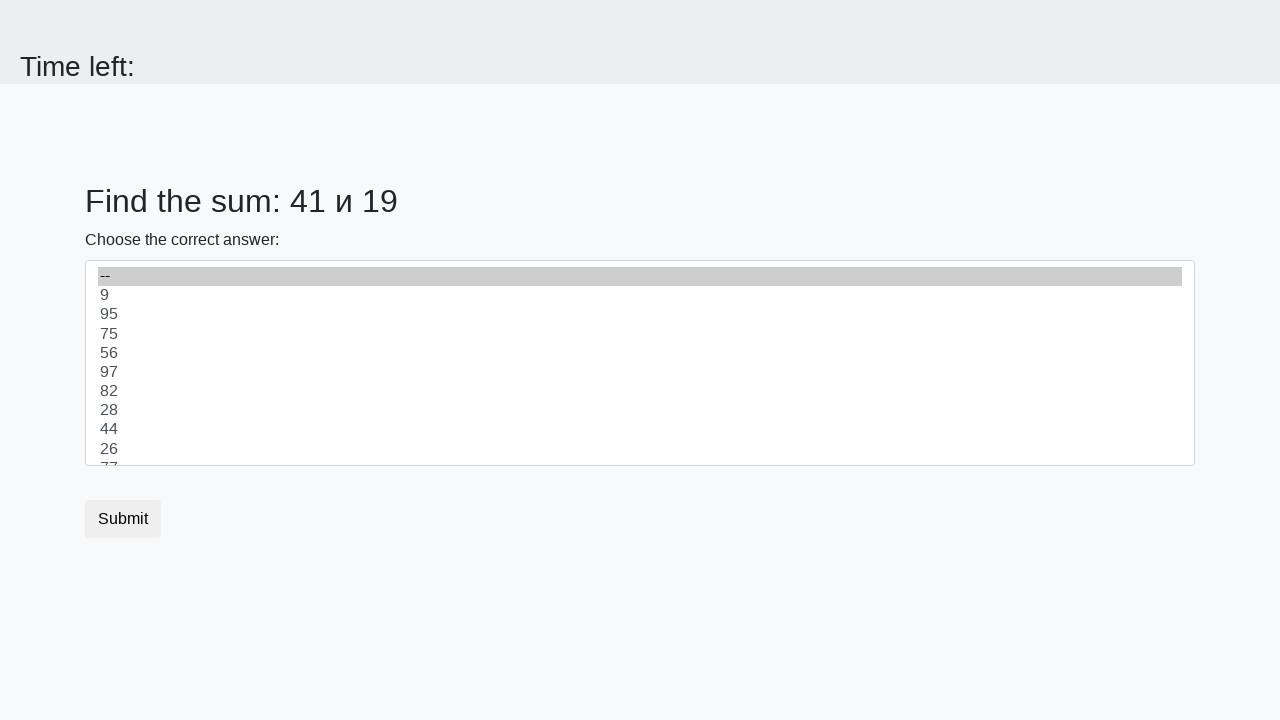

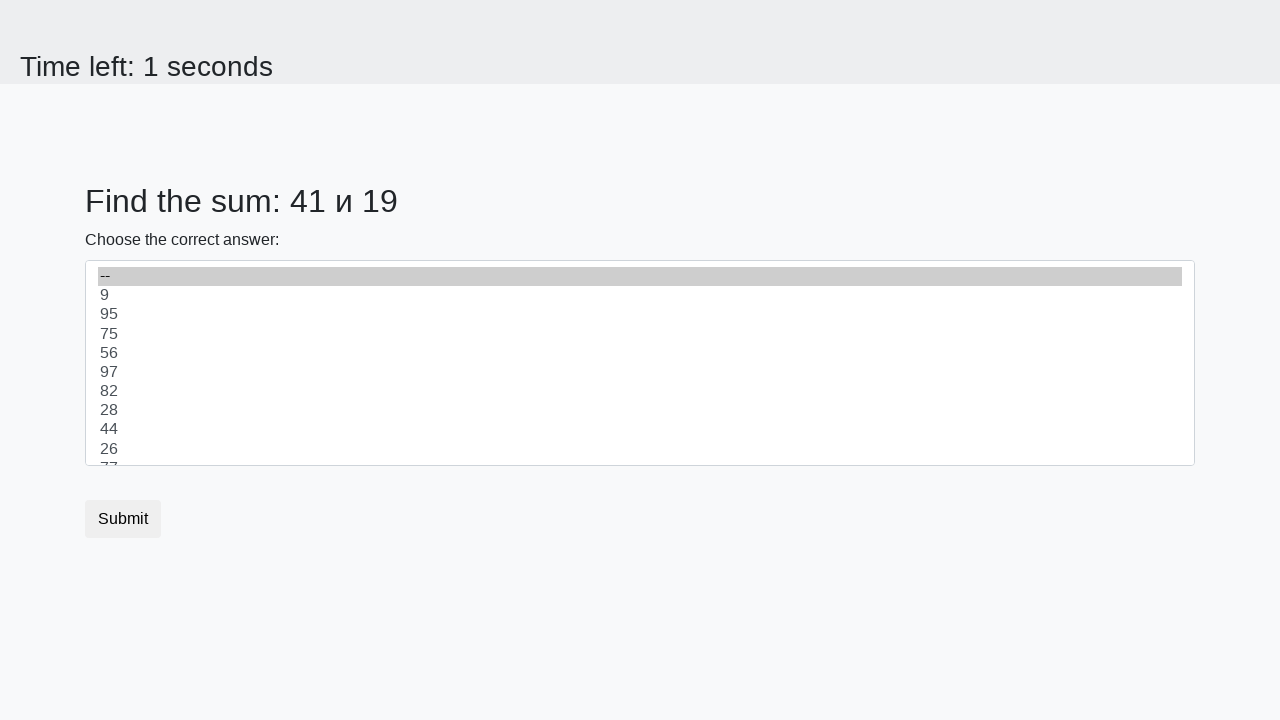